Zooms the page to 170% using JavaScript to modify the body style

Starting URL: https://devlabs-860f0.web.app/edit

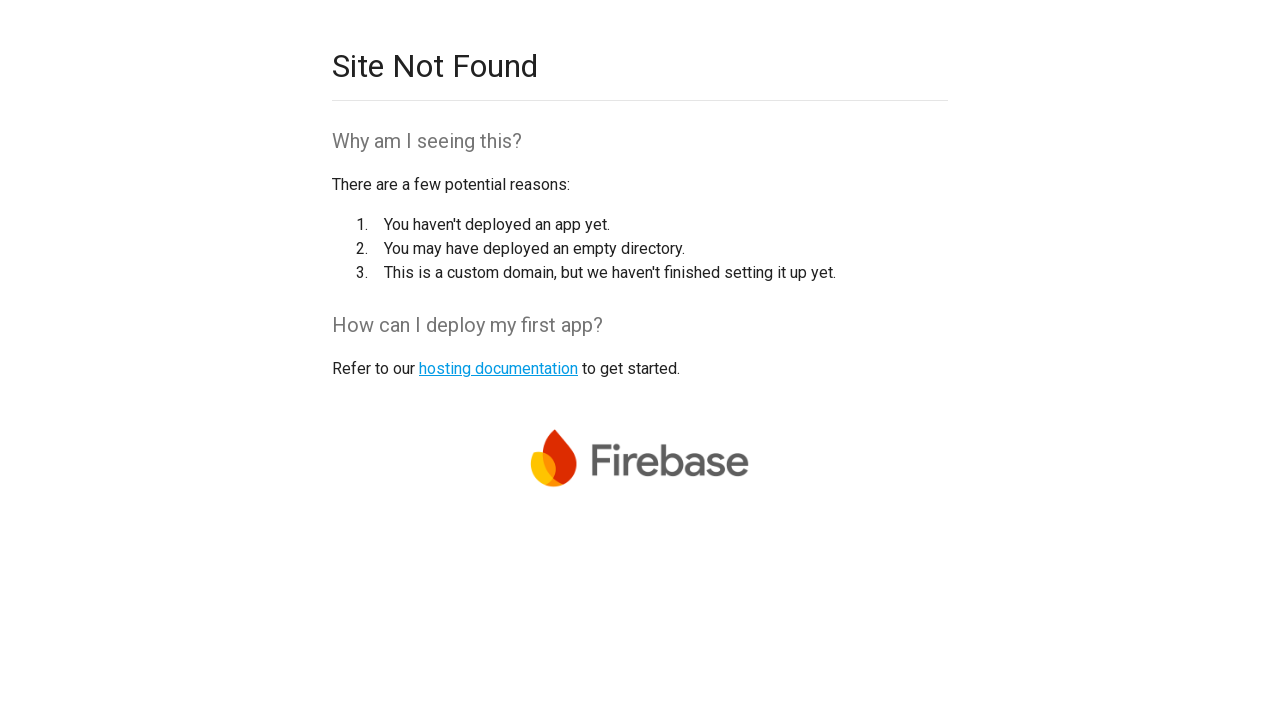

Set page zoom to 170% using JavaScript
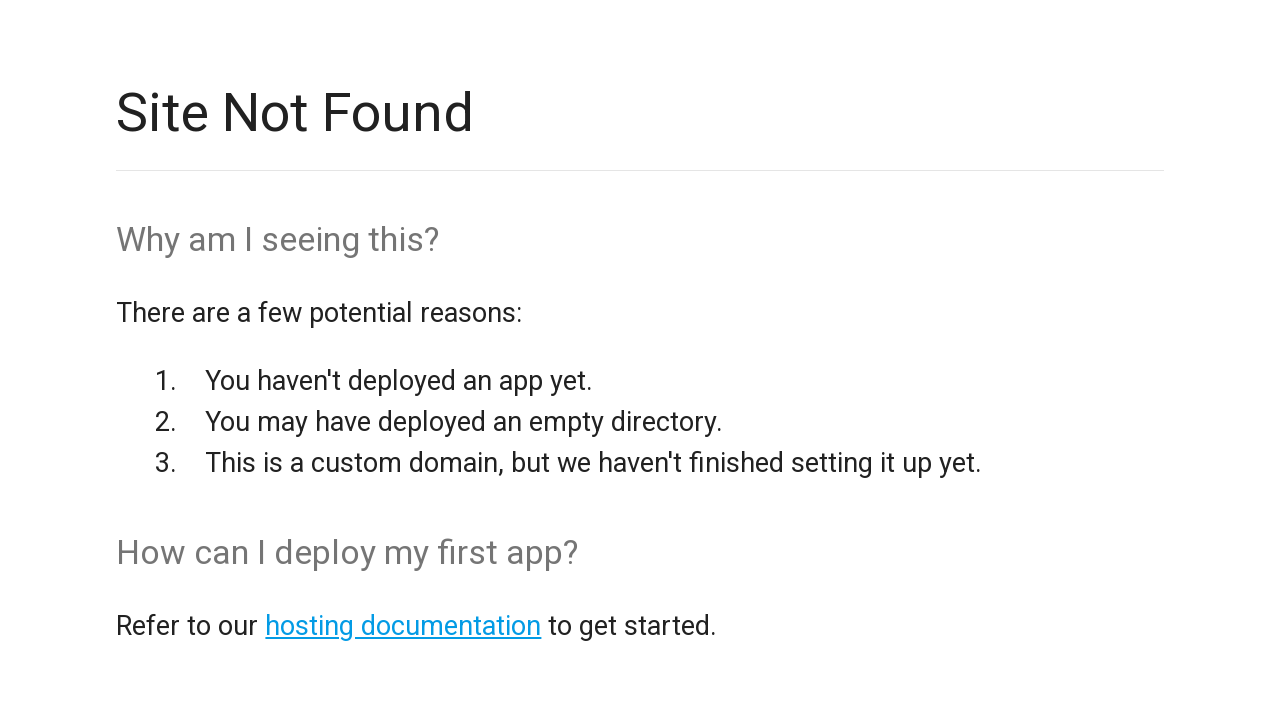

Waited 5 seconds for zoom effect to be visible
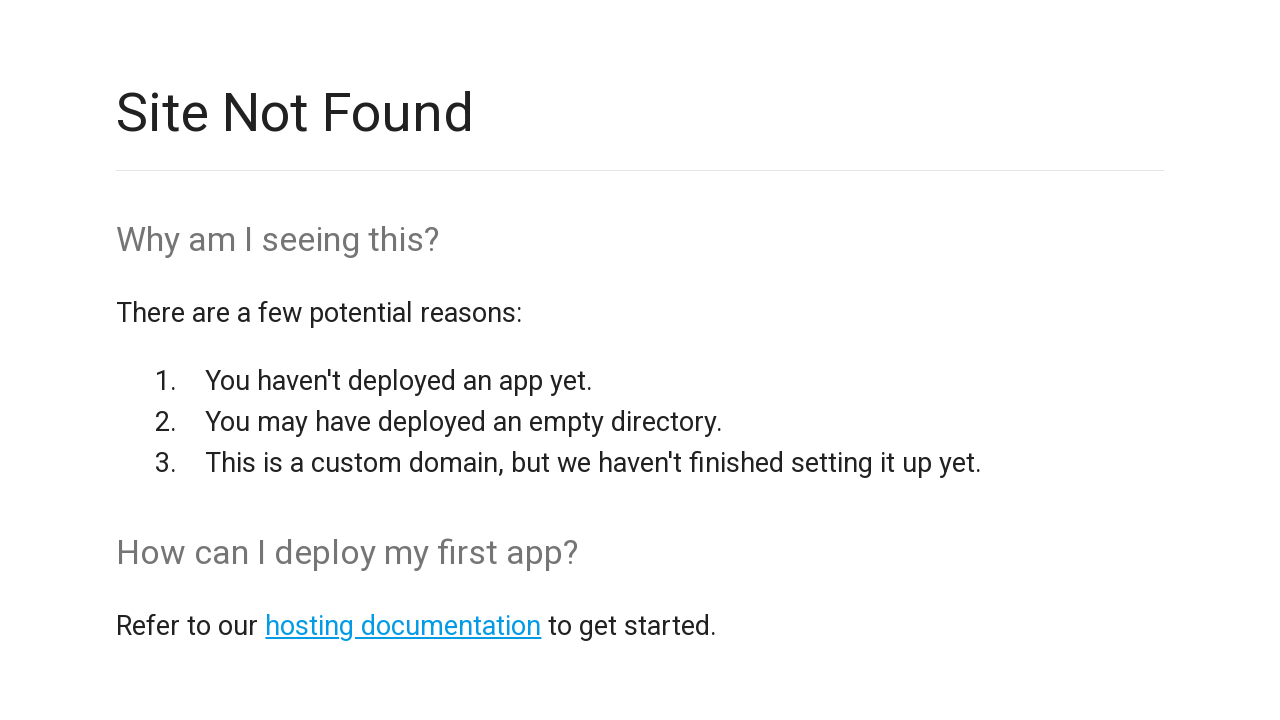

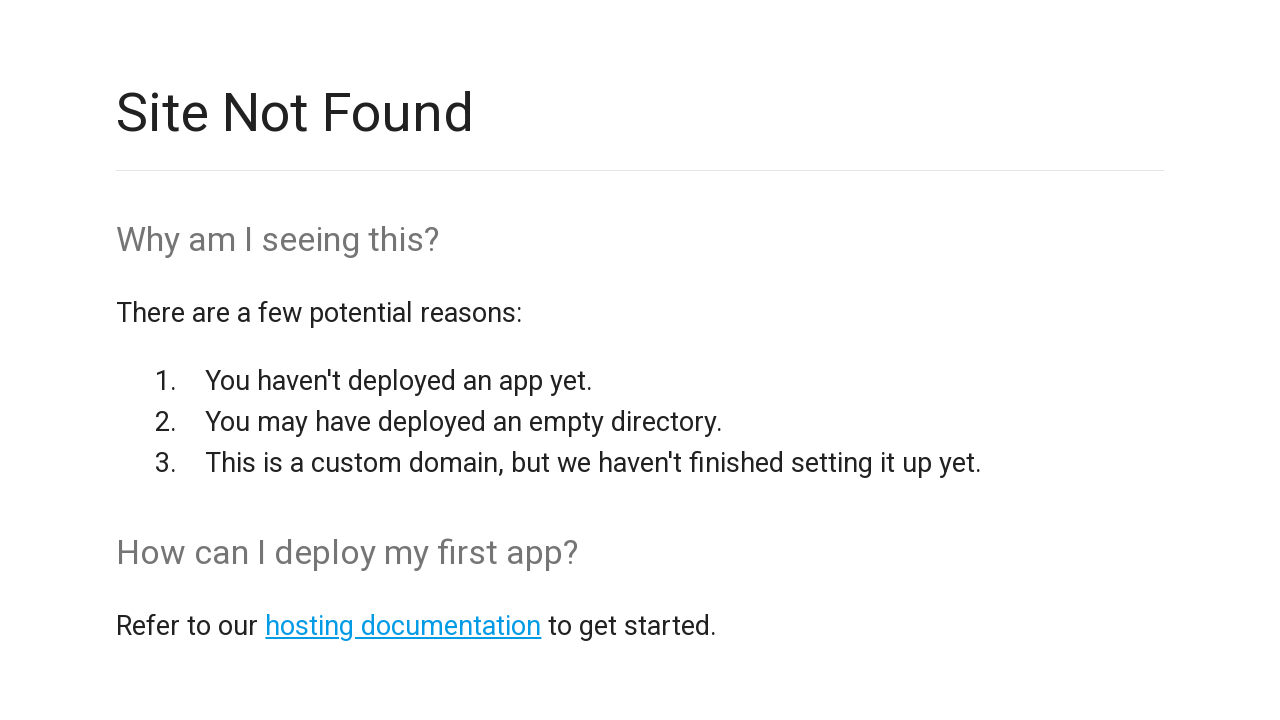